Tests double-click functionality by double-clicking a Copy Text button and verifying the text is copied to an input field

Starting URL: https://testautomationpractice.blogspot.com/

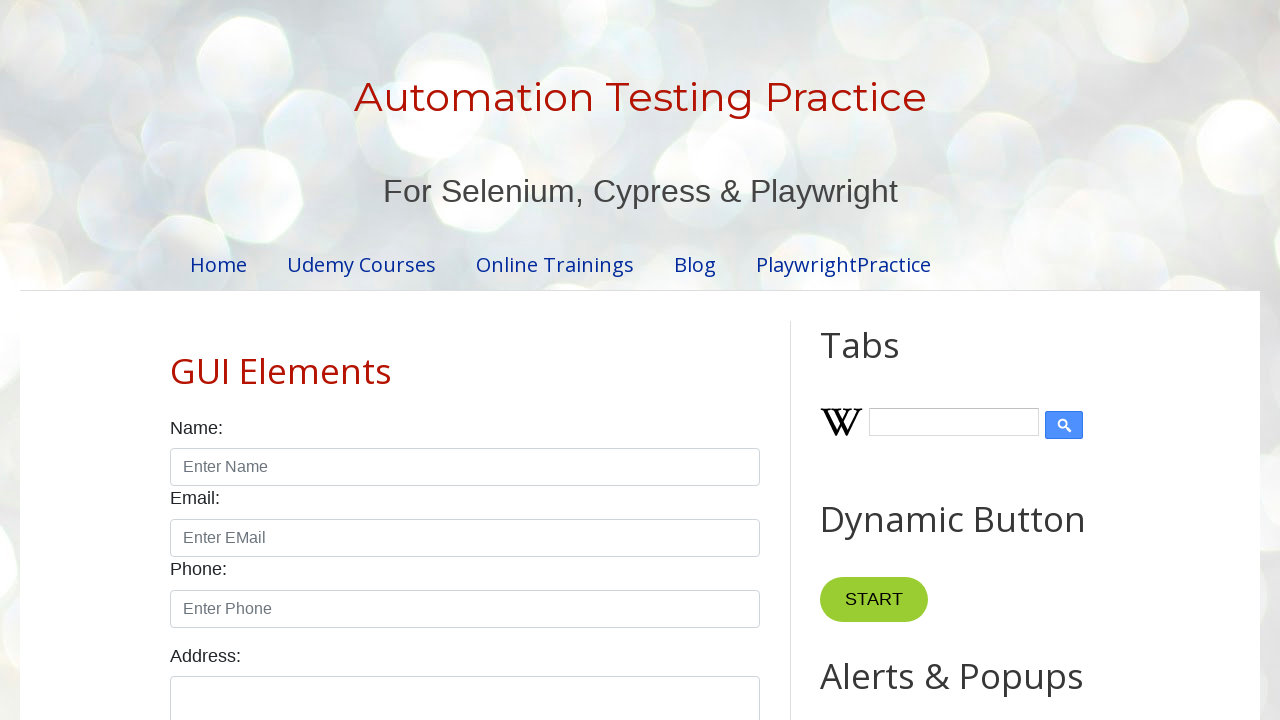

Double-clicked the Copy Text button at (885, 360) on xpath=//button[normalize-space()='Copy Text']
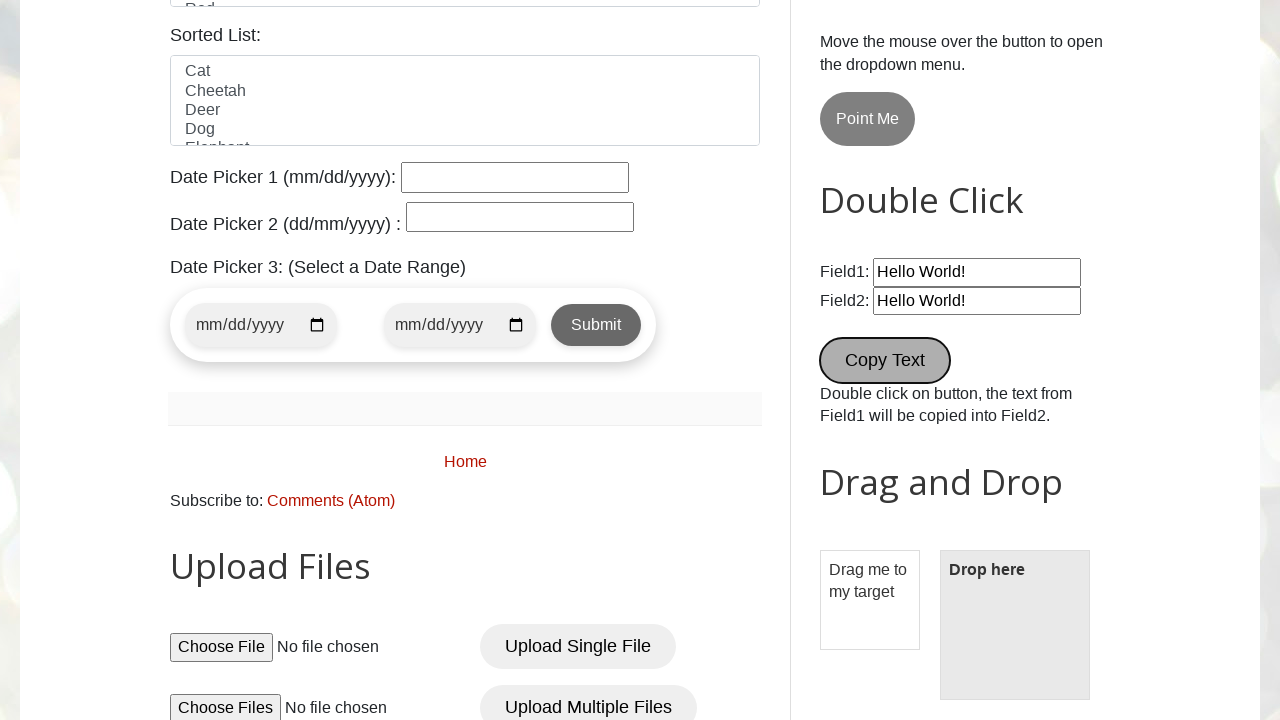

Input field #field2 is now visible and populated with copied text
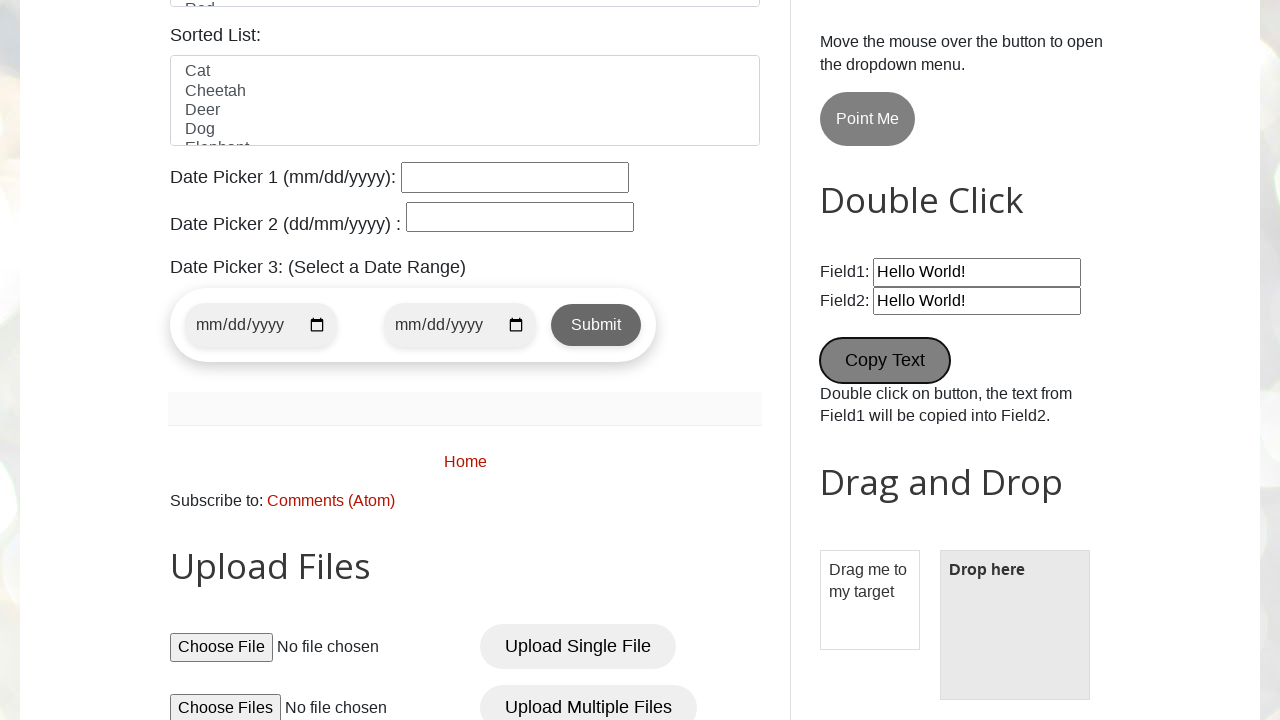

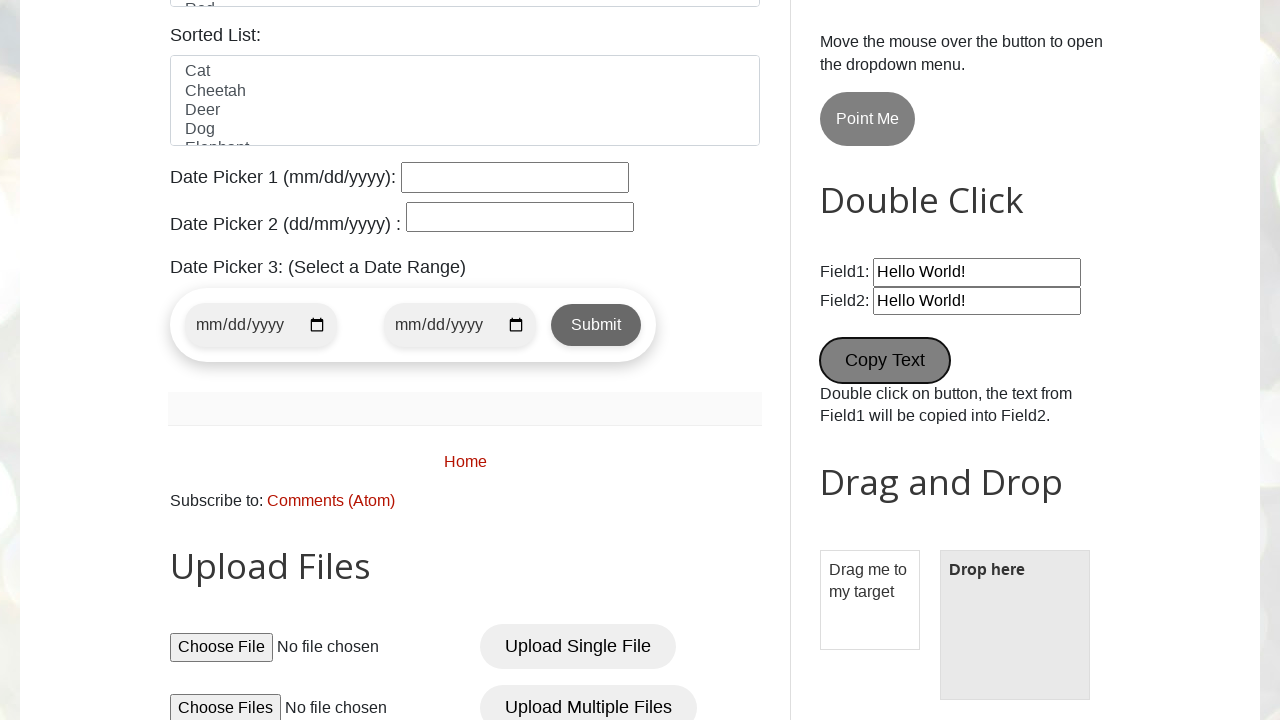